Tests handling of a single iframe by switching to the iframe and filling a text input field with a name

Starting URL: https://demo.automationtesting.in/Frames.html

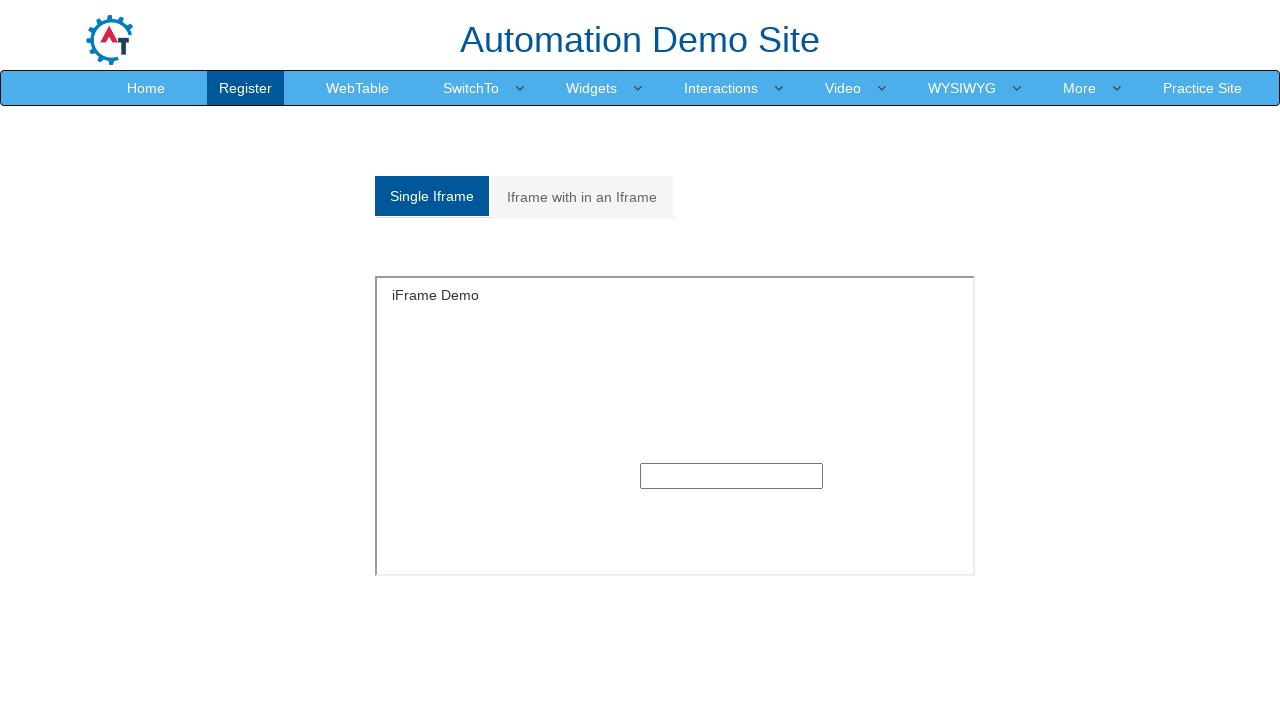

Located single iframe with id 'singleframe'
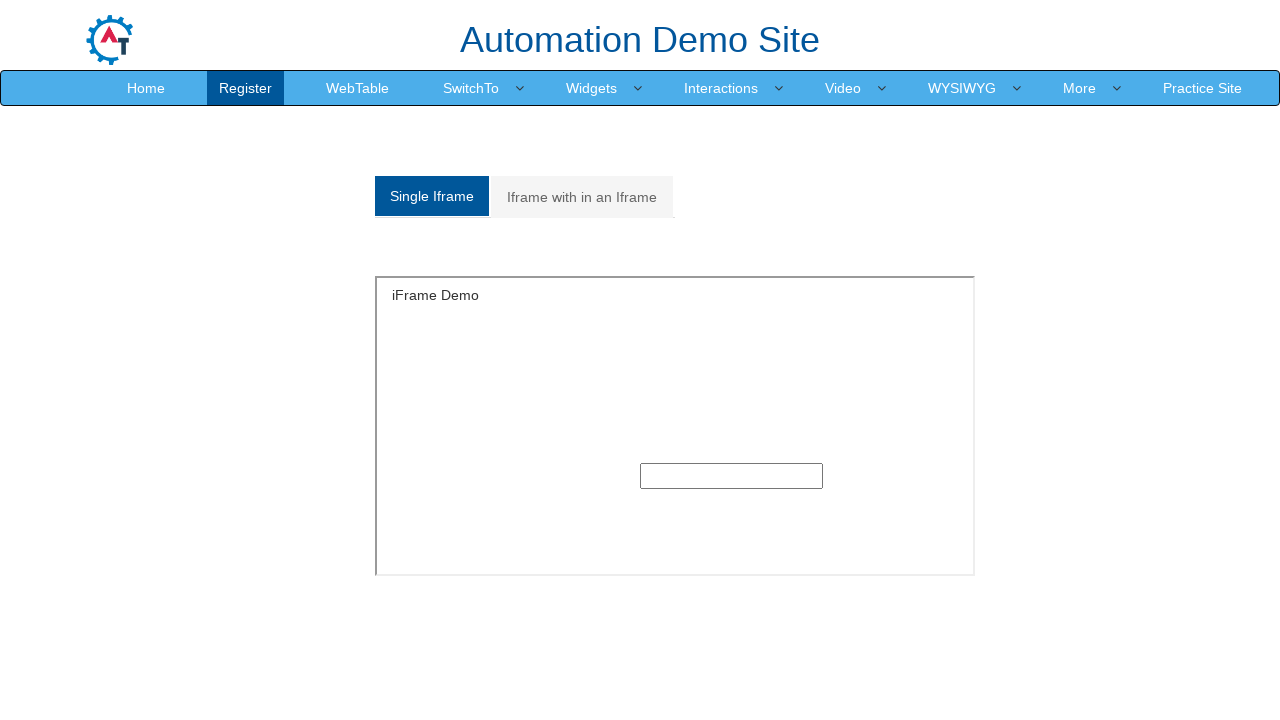

Verified iframe demo heading 'iFrame Demo' is present
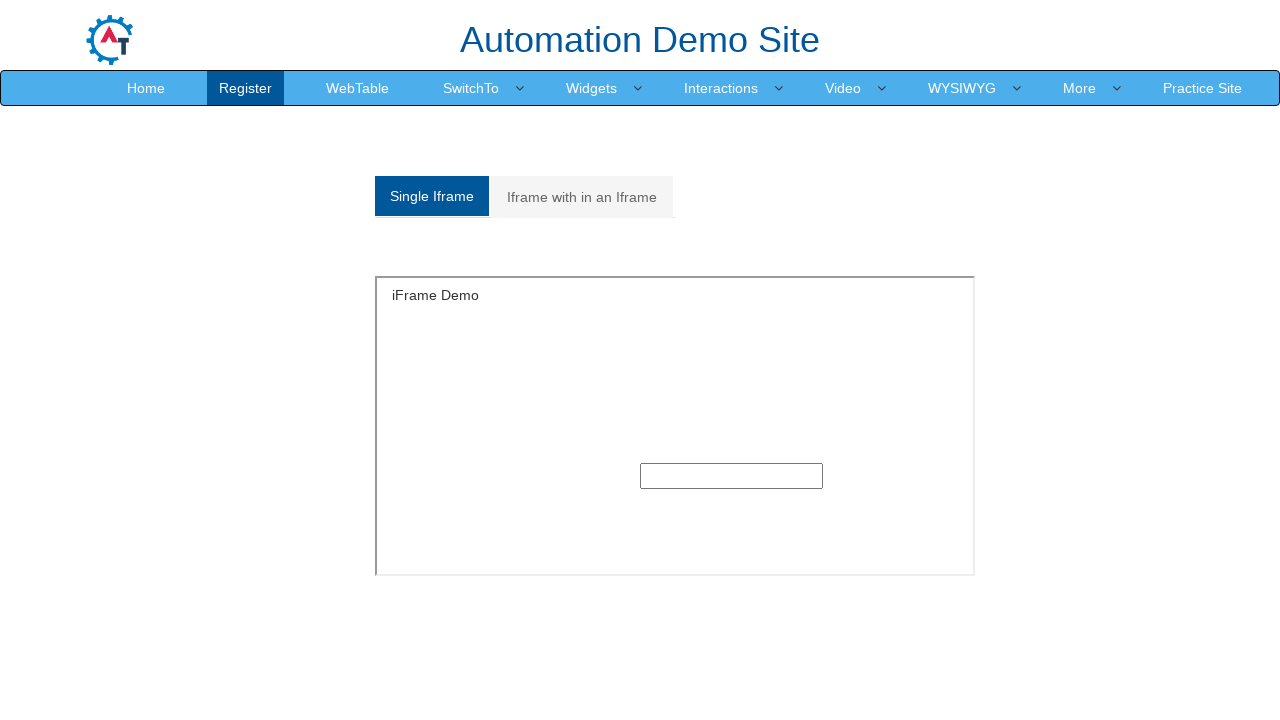

Filled text input field with 'Monkey D Luffy' inside iframe on iframe#singleframe >> internal:control=enter-frame >> input[type='text']
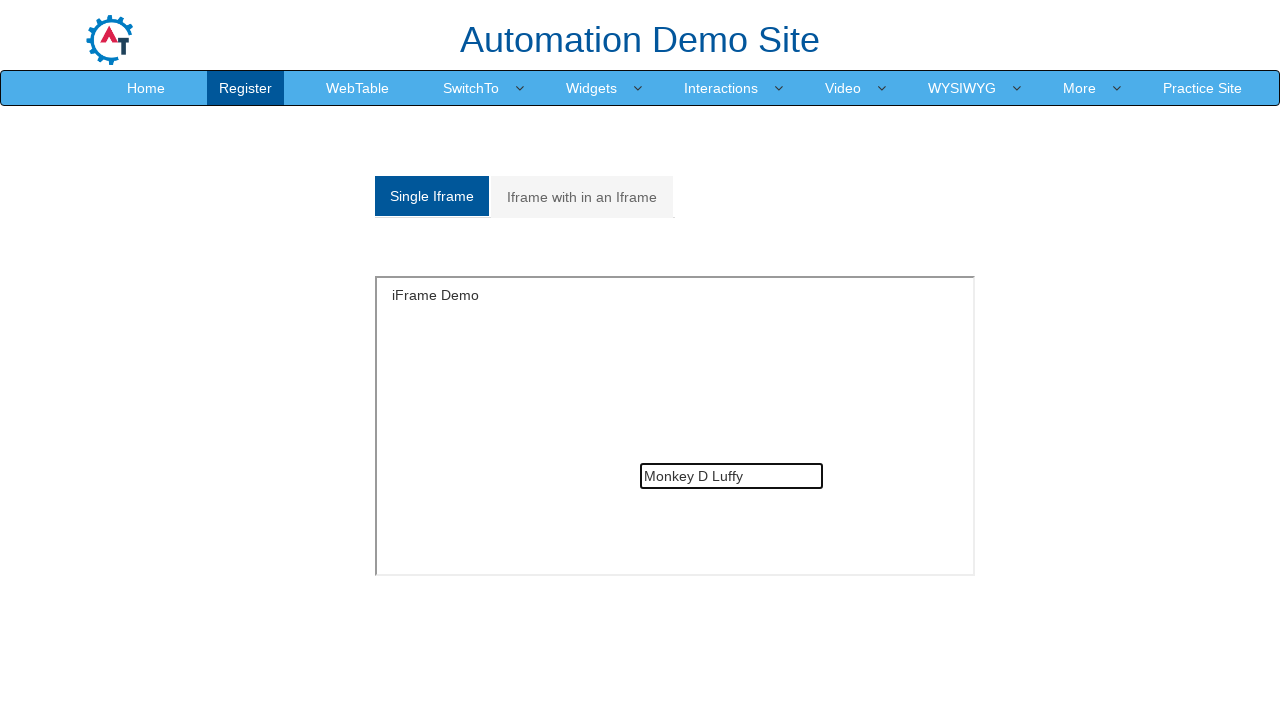

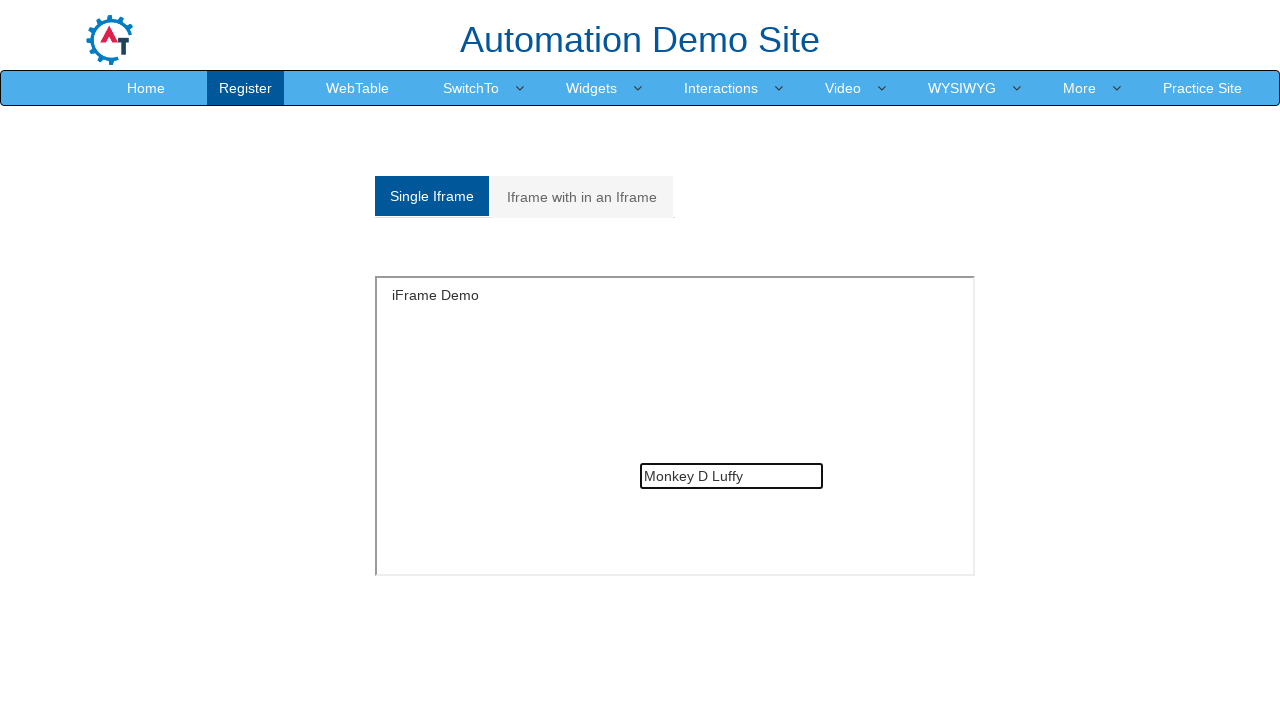